Tests a JavaScript confirm dialog by clicking a button to trigger it, verifying the dialog text, and dismissing the dialog (alternative implementation).

Starting URL: https://bonigarcia.dev/selenium-webdriver-java/dialog-boxes.html

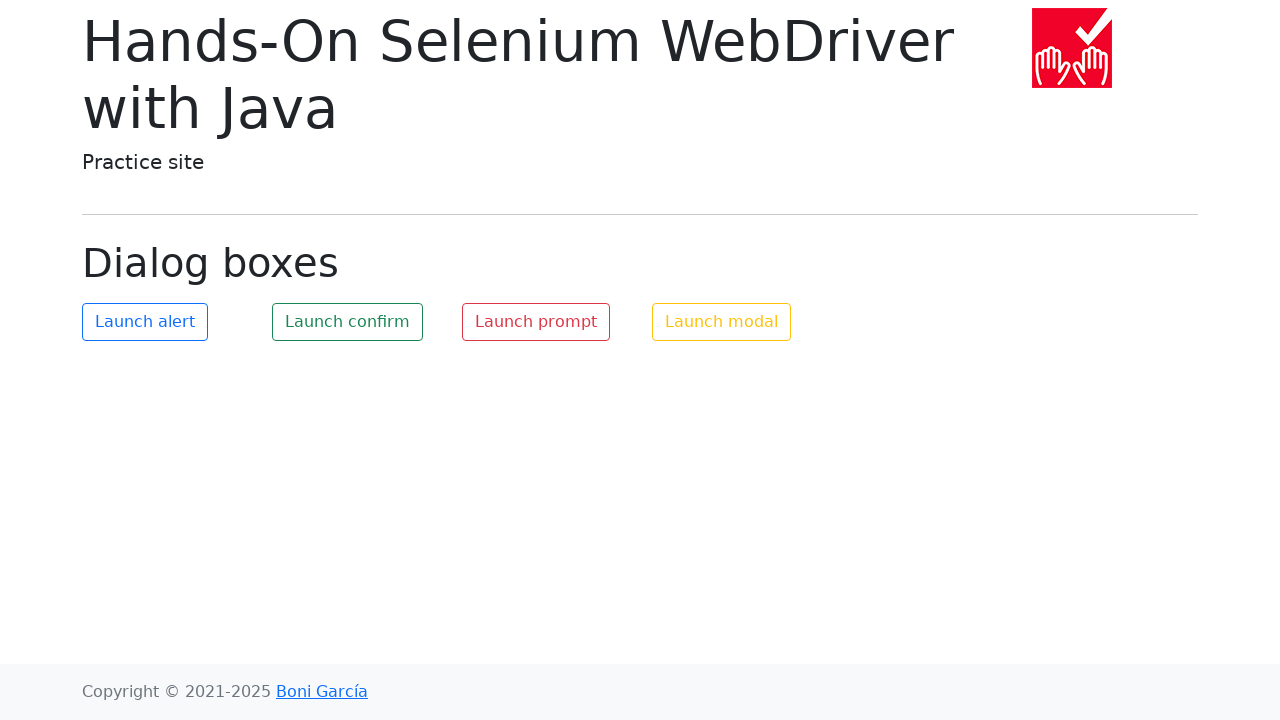

Verified dialog message is 'Is this correct?'
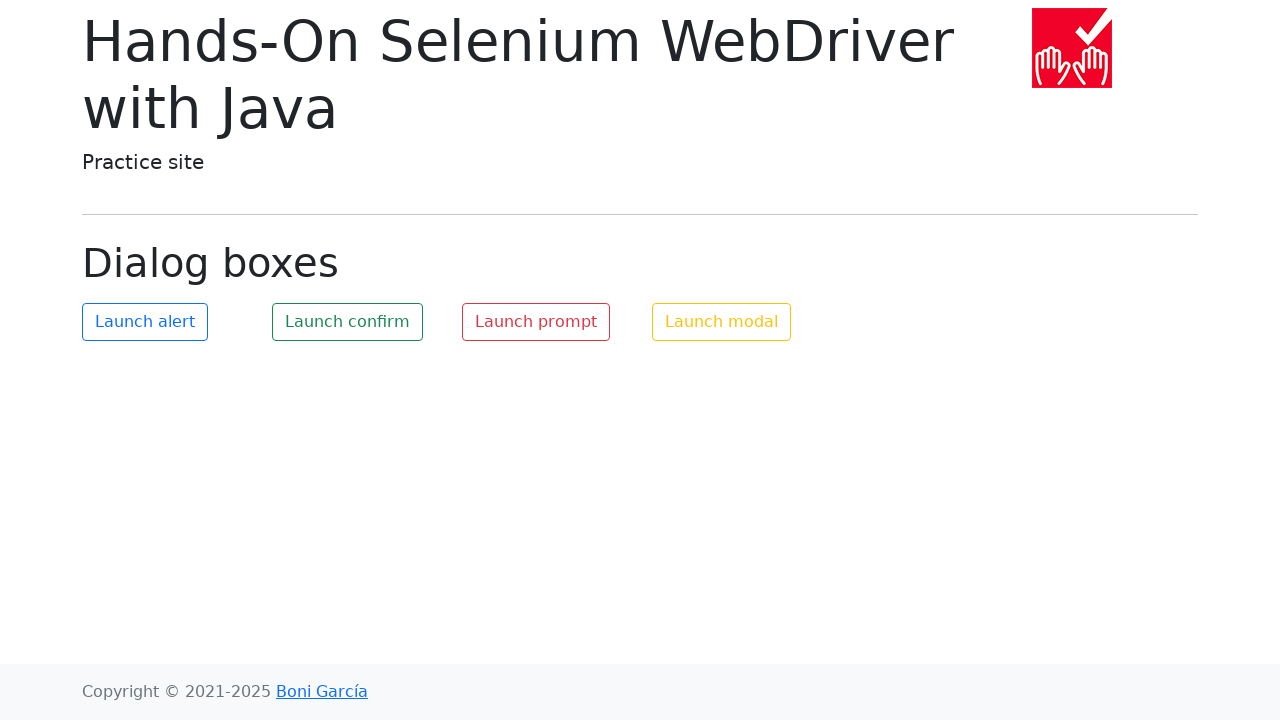

Clicked the confirm button to trigger dialog at (348, 322) on #my-confirm
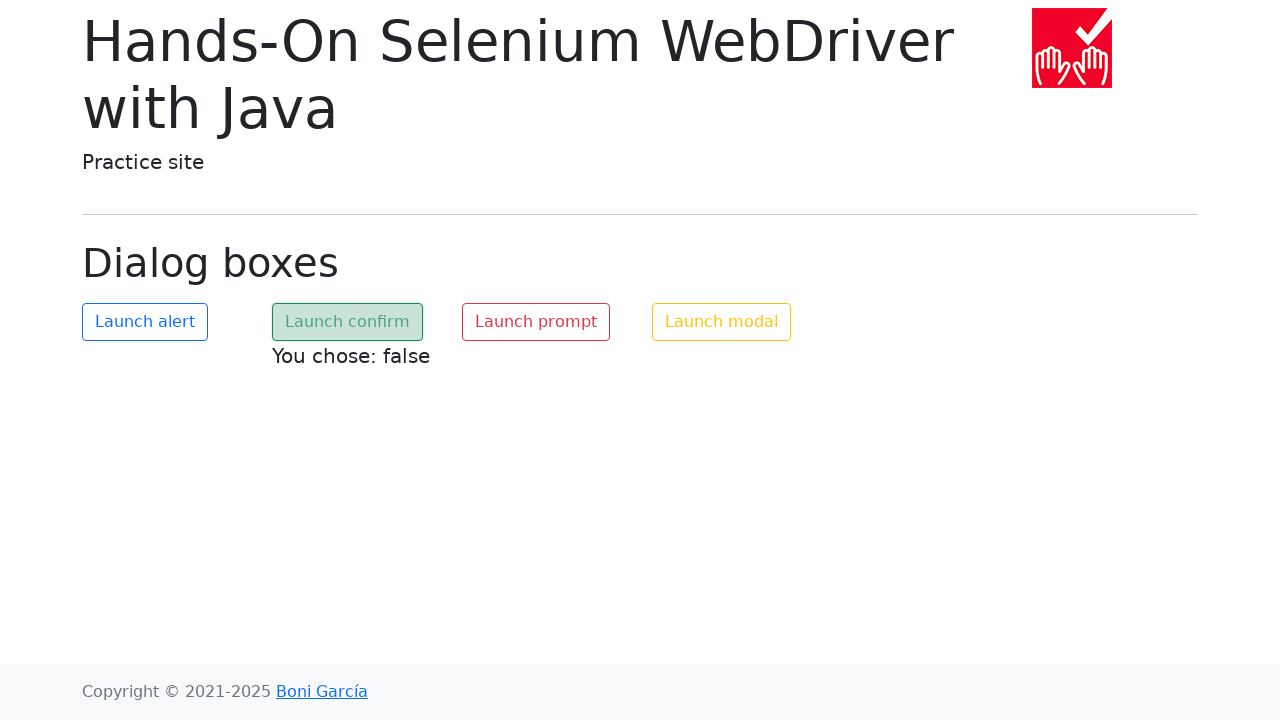

Waited 500ms for dialog handling to complete
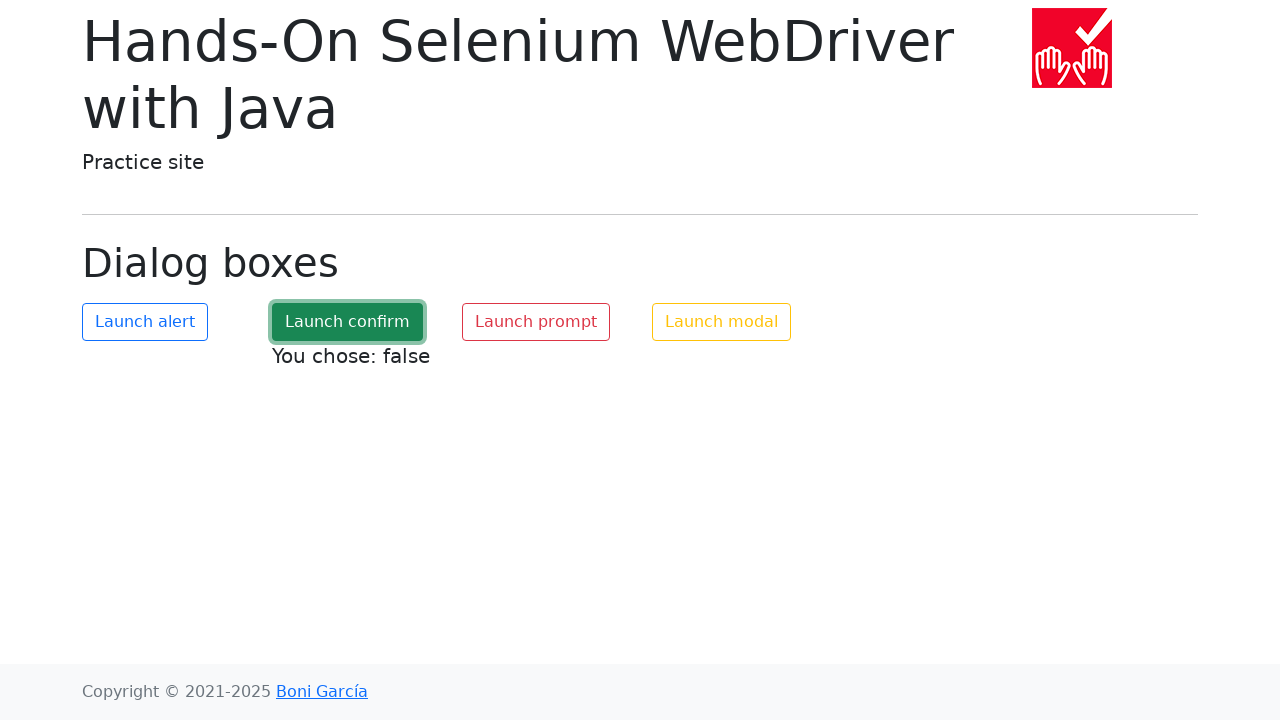

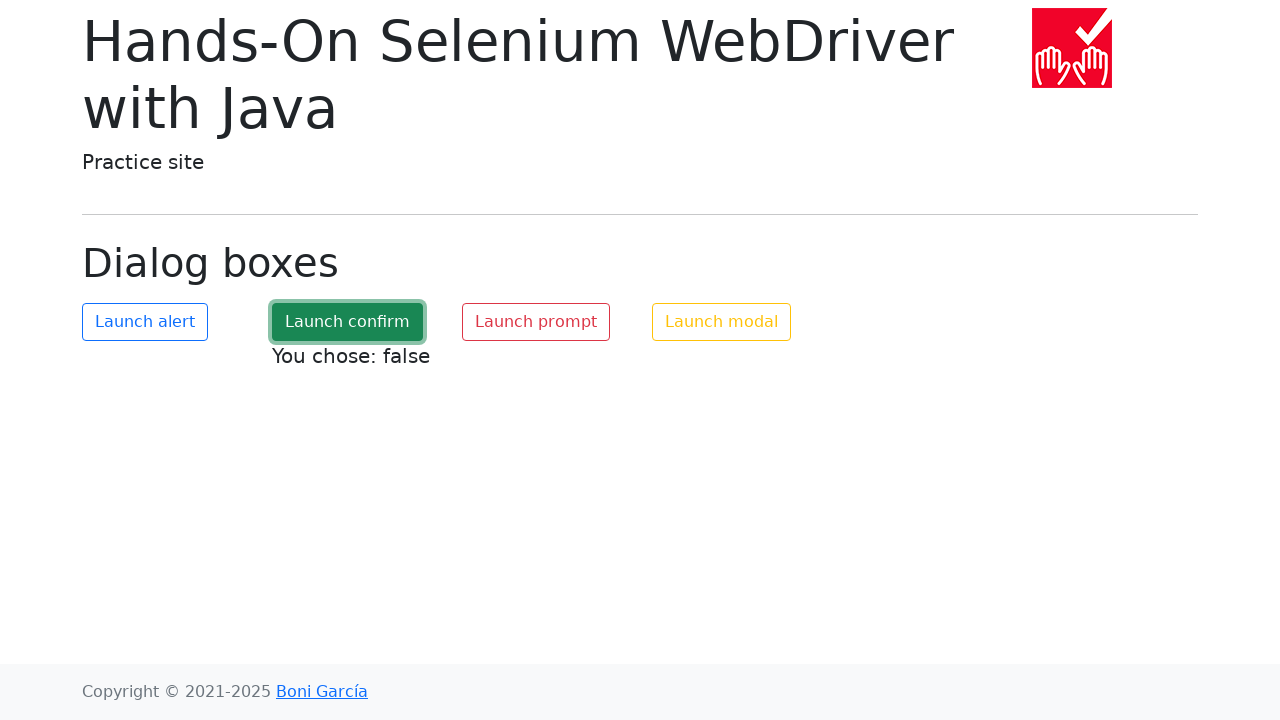